Waits for a verify button to become clickable, clicks it, and verifies the success message appears.

Starting URL: http://suninjuly.github.io/wait2.html

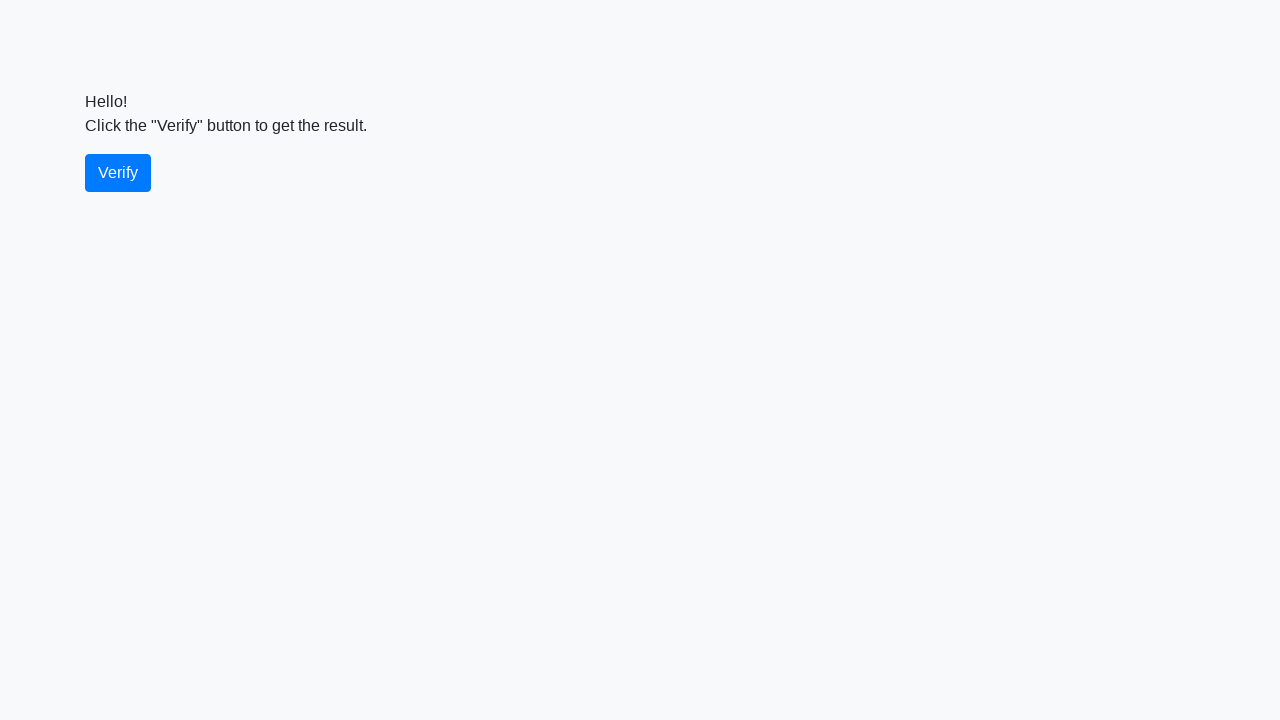

Navigated to wait2.html page
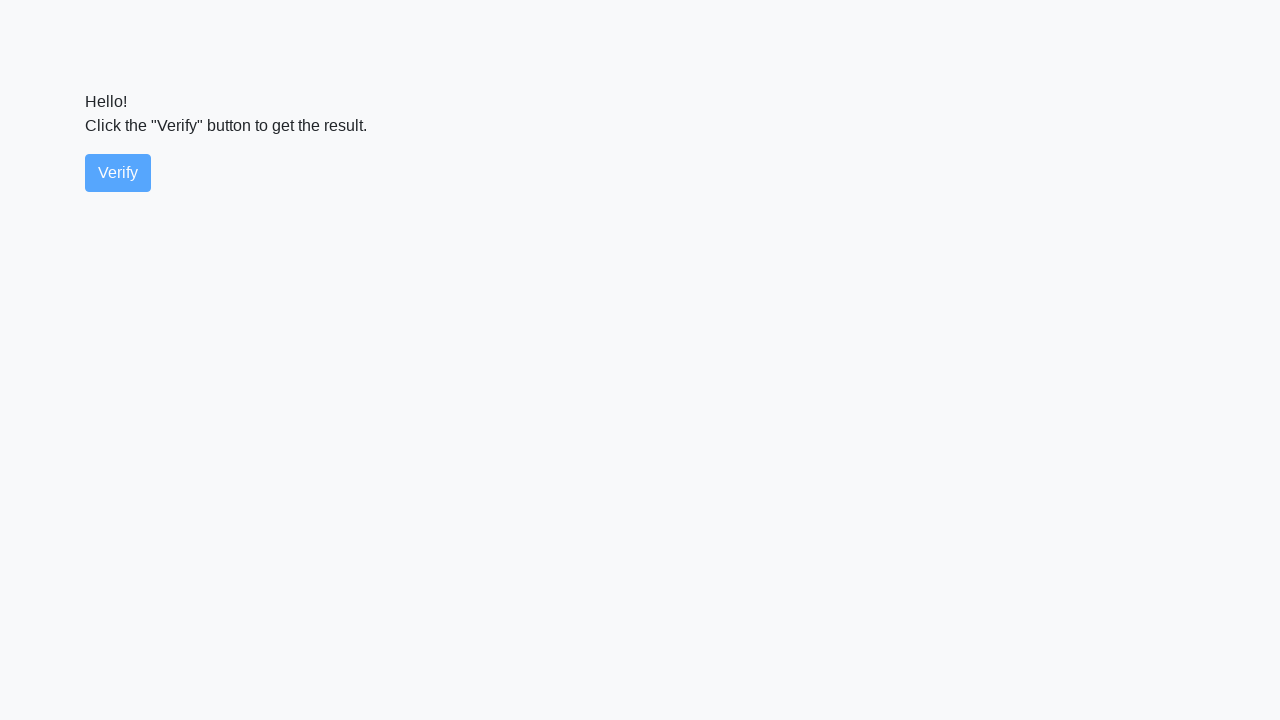

Waited for verify button to become enabled
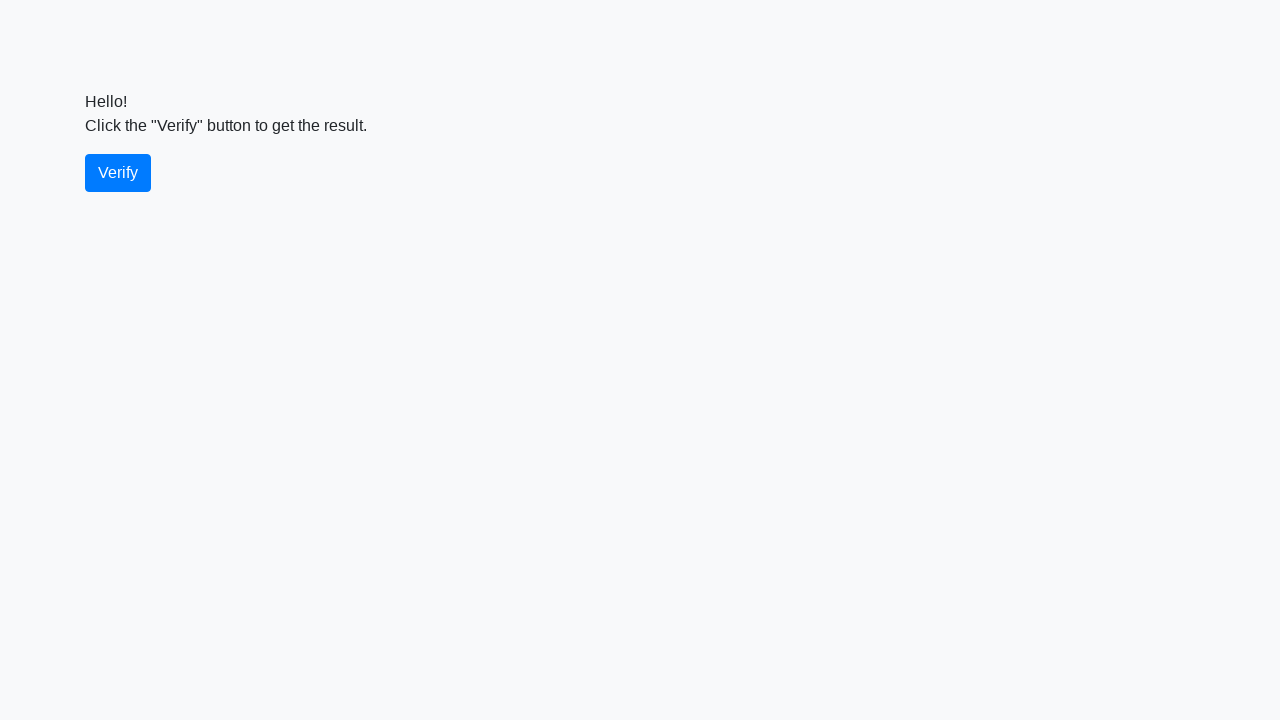

Clicked the verify button at (118, 173) on #verify
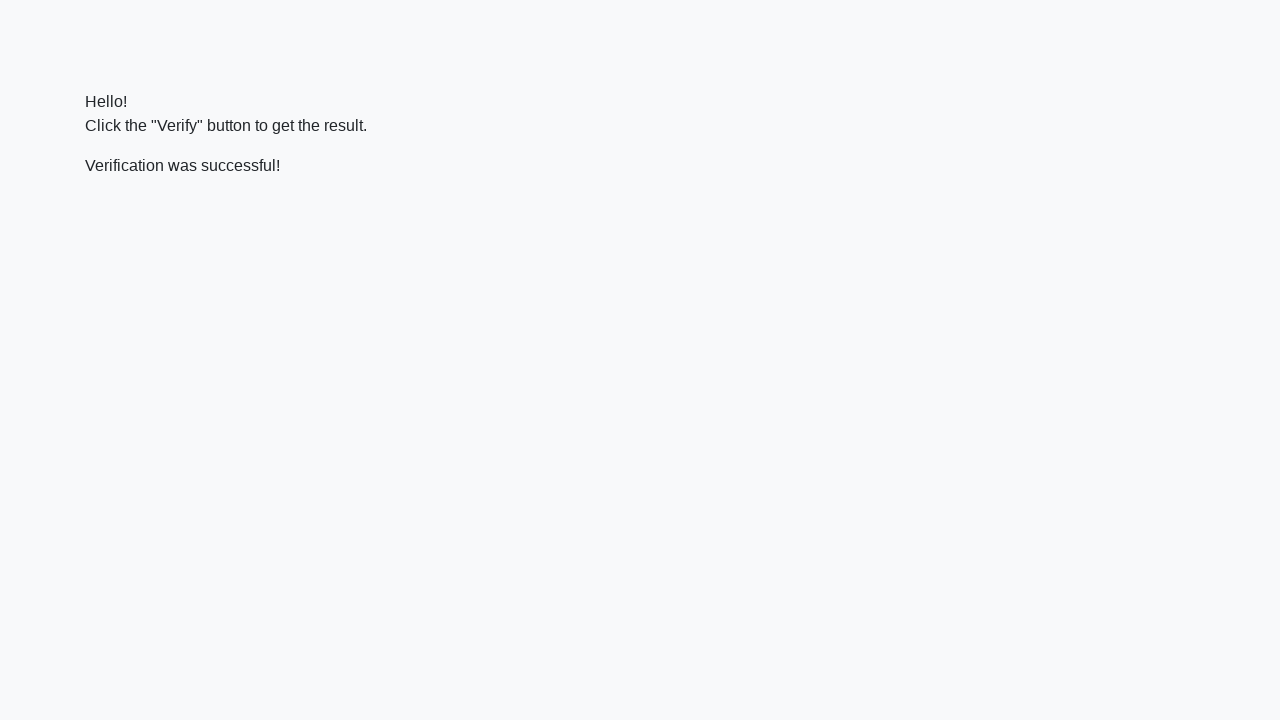

Success message element appeared
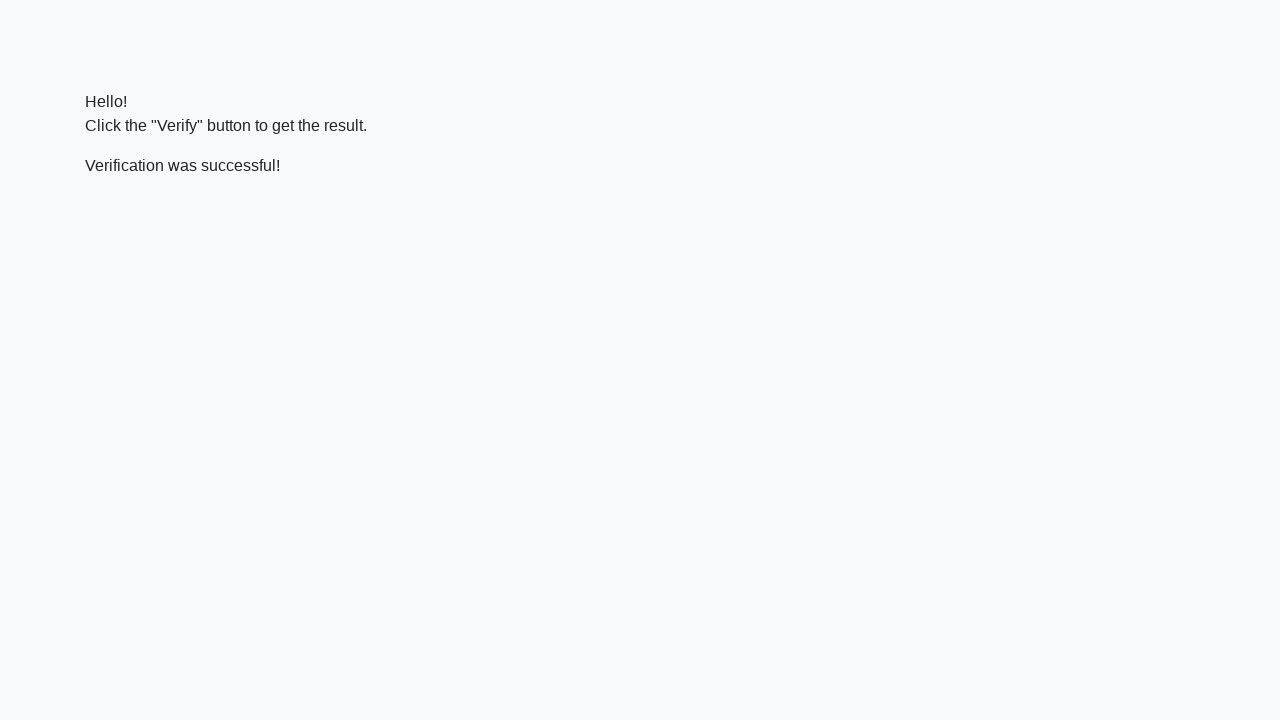

Retrieved success message text: Verification was successful!
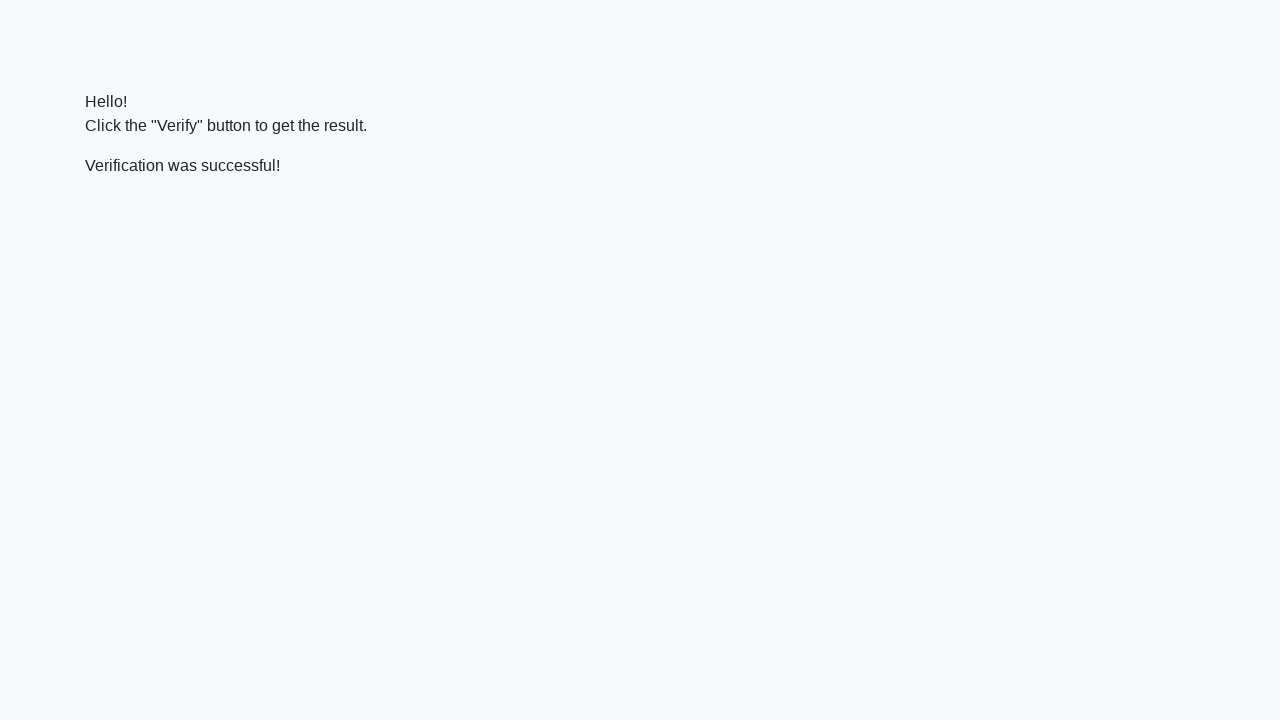

Verified that 'successful' text is present in the message
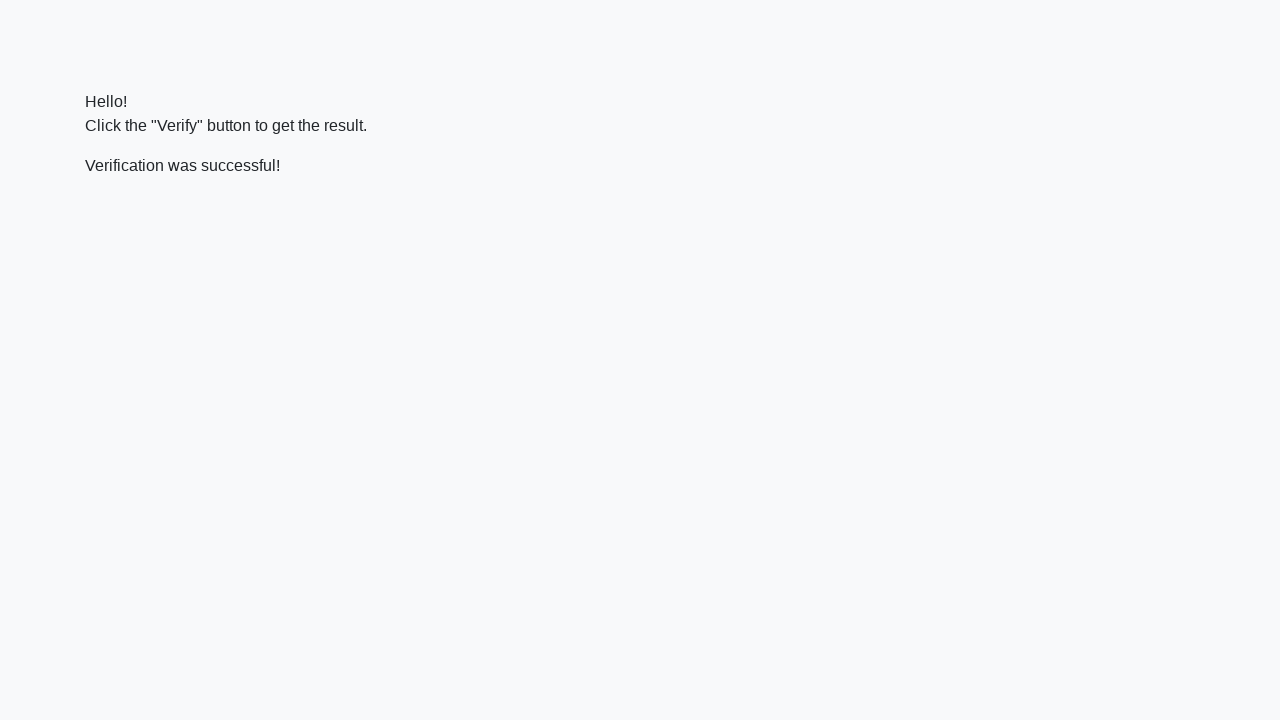

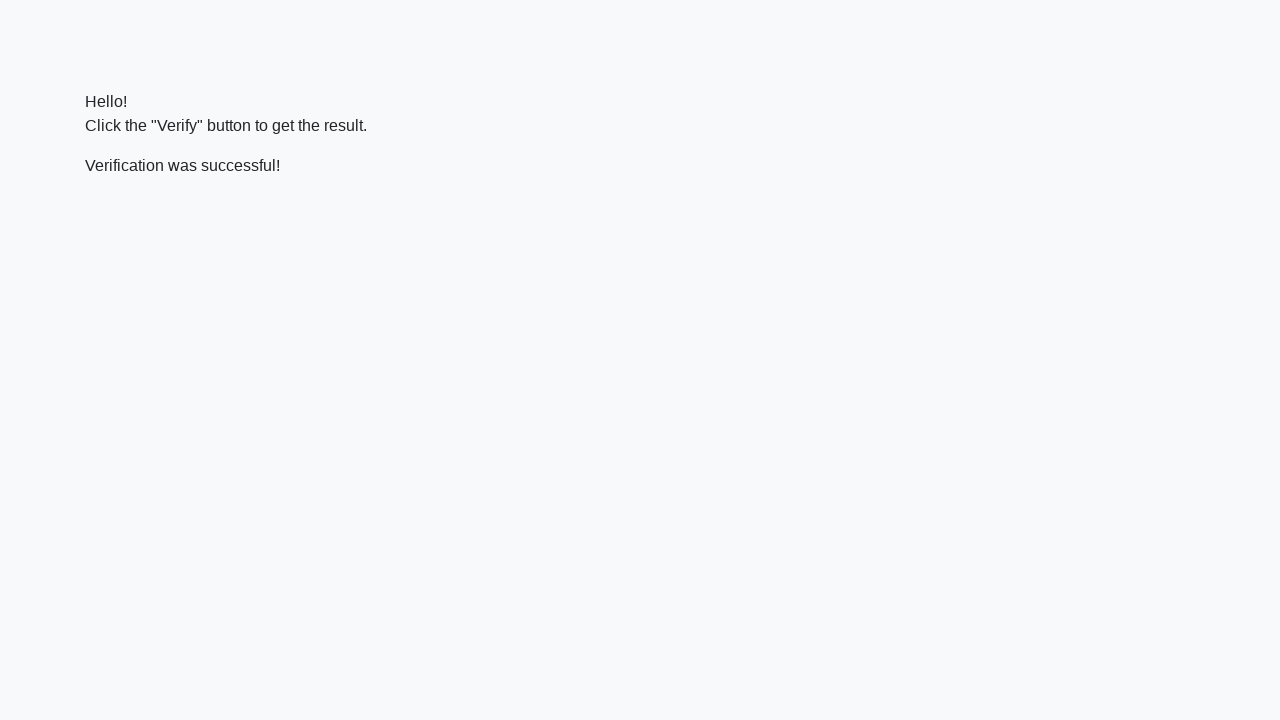